Tests the feedback form by entering name and age, submitting, and verifying the data appears on the confirmation page

Starting URL: https://kristinek.github.io/site/tasks/provide_feedback

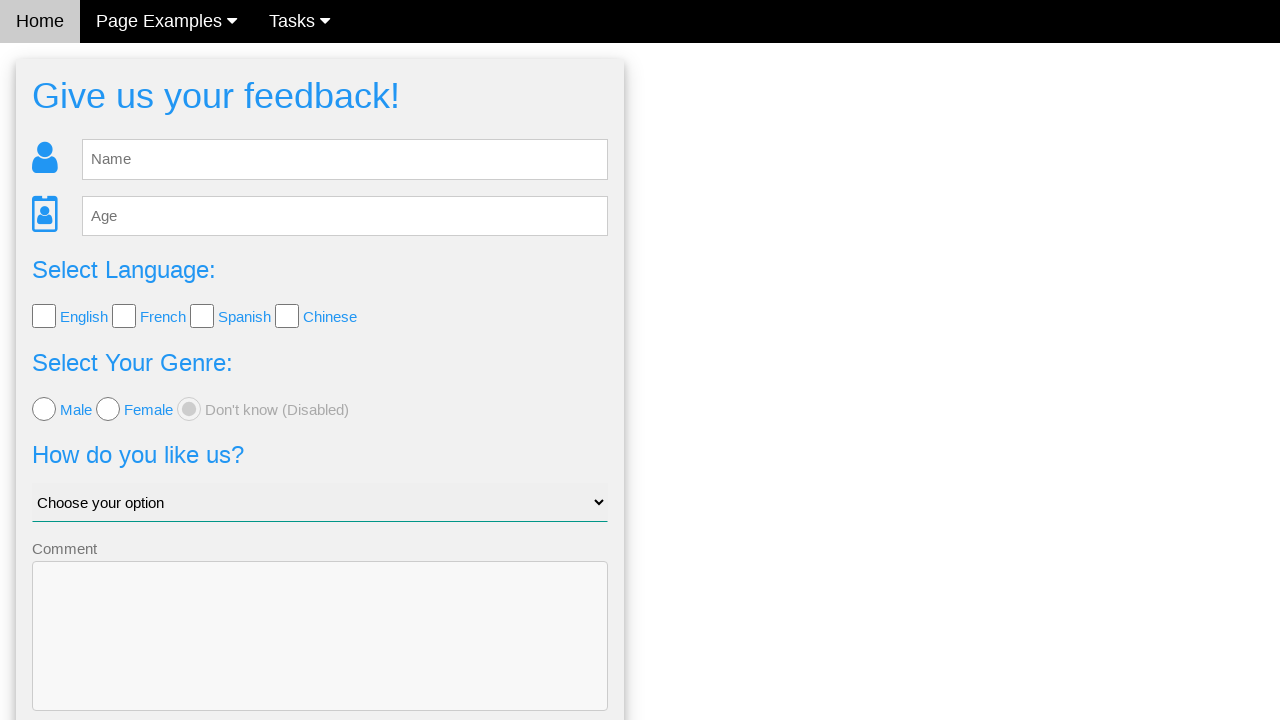

Cleared the name input field on #fb_name
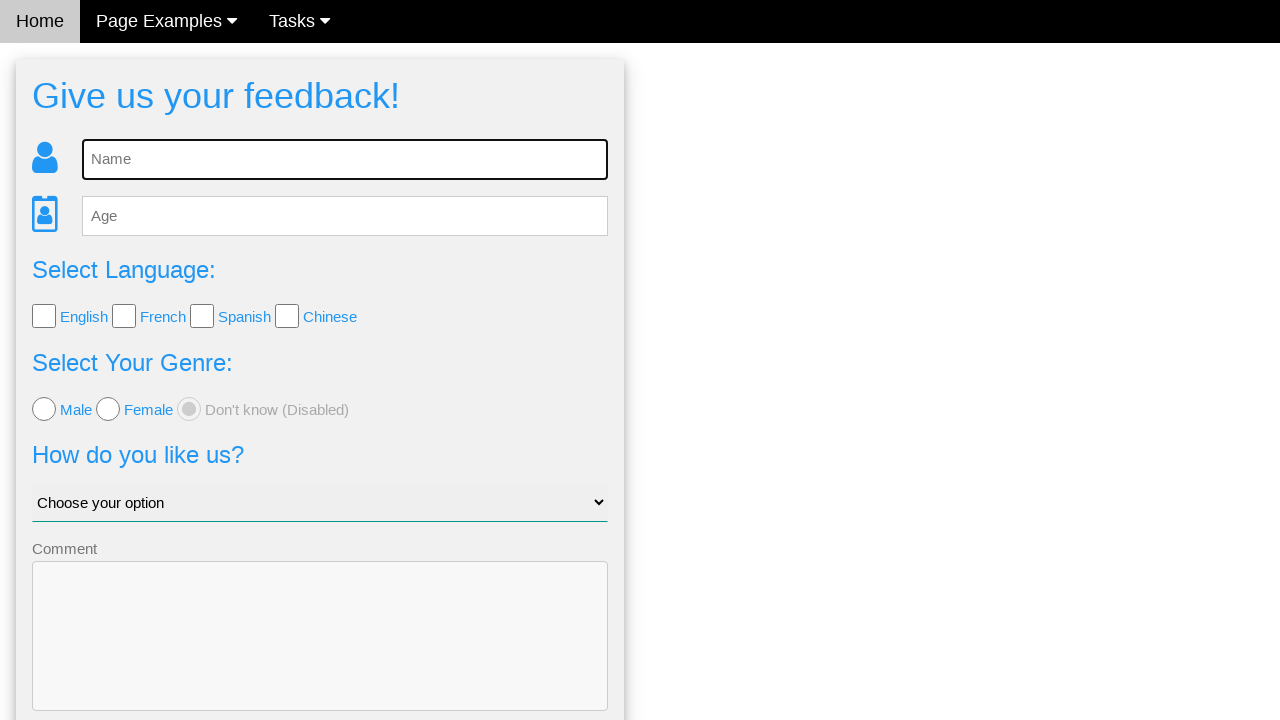

Entered 'Sarah Connor' in the name field on #fb_name
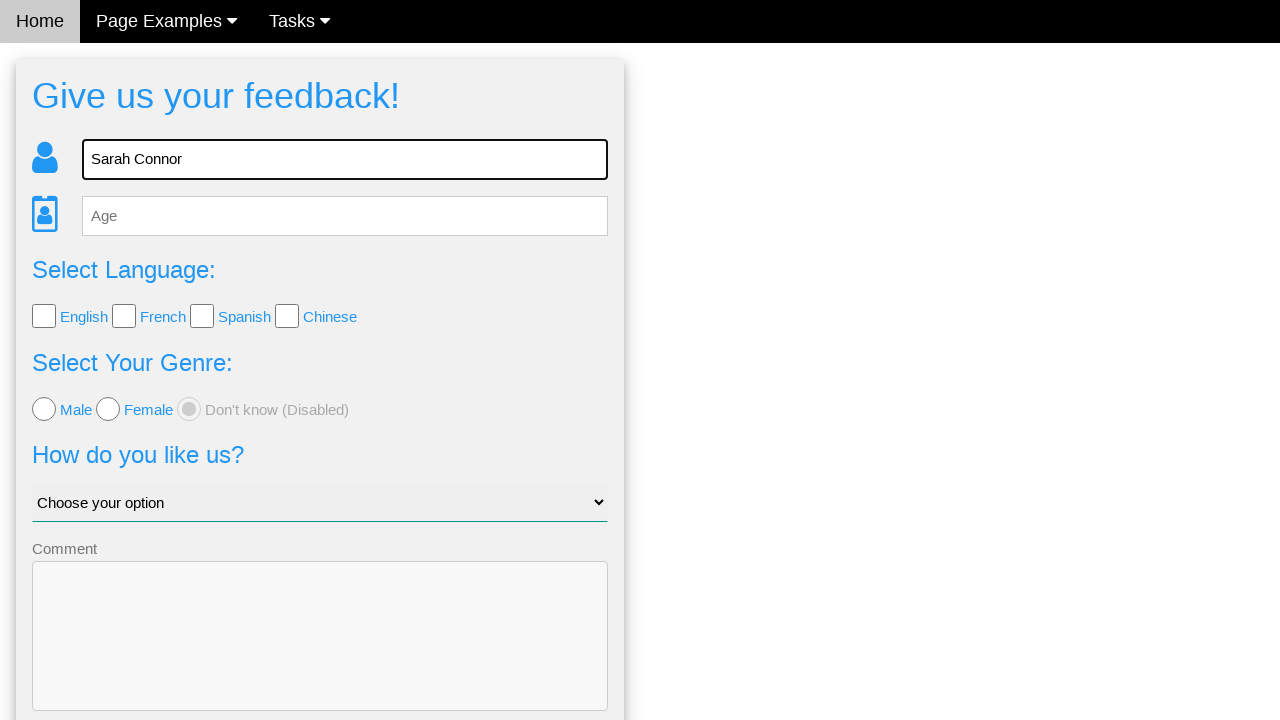

Cleared the age input field on #fb_age
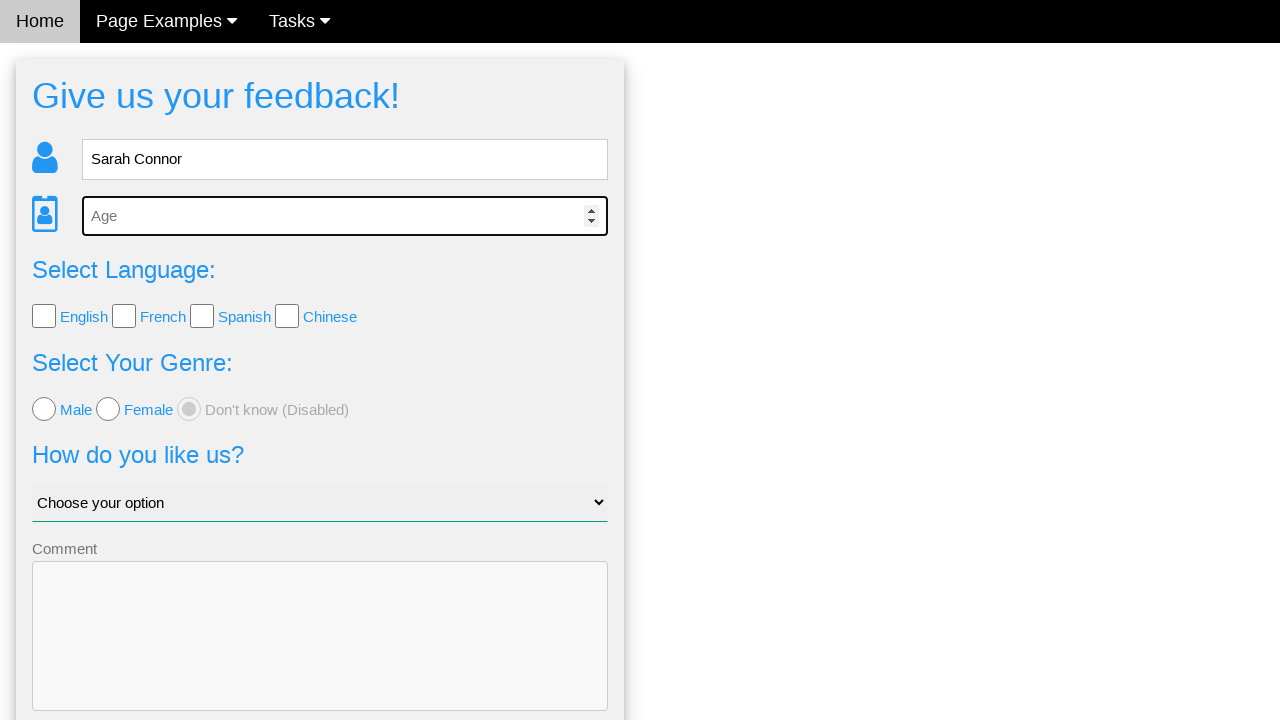

Entered '32' in the age field on #fb_age
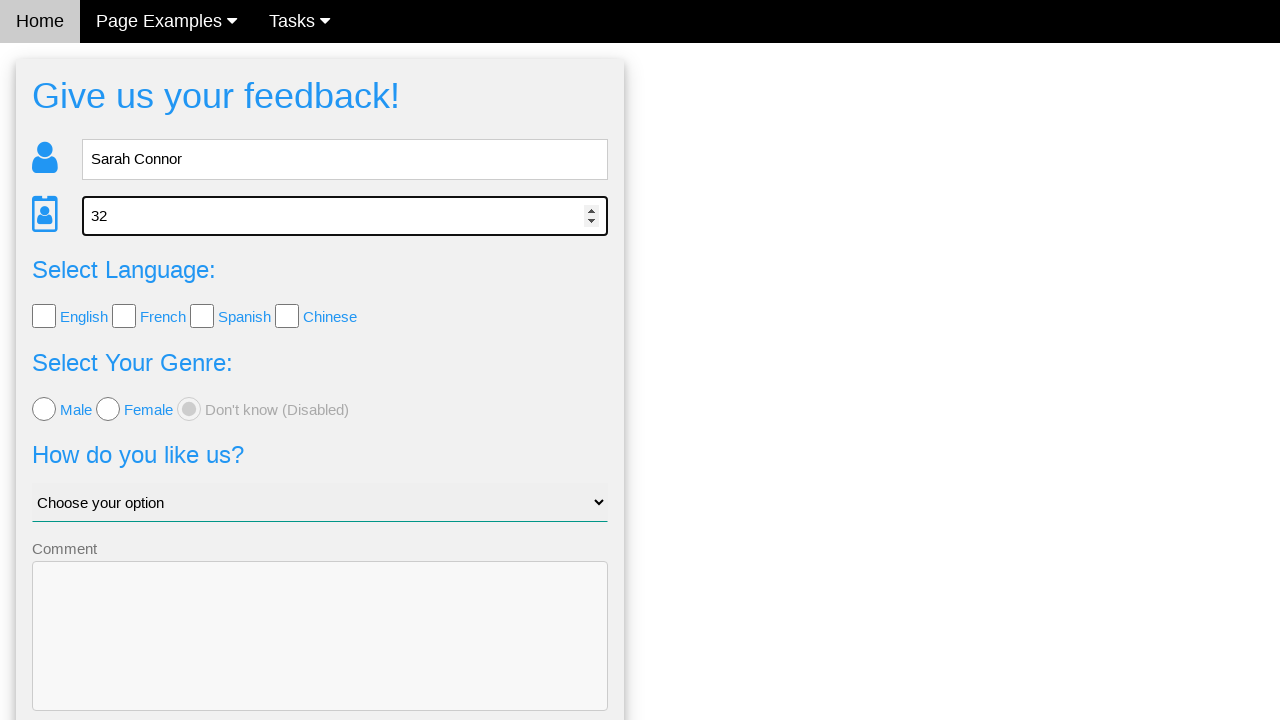

Clicked the Send button to submit feedback form at (320, 656) on .w3-btn-block.w3-blue.w3-section
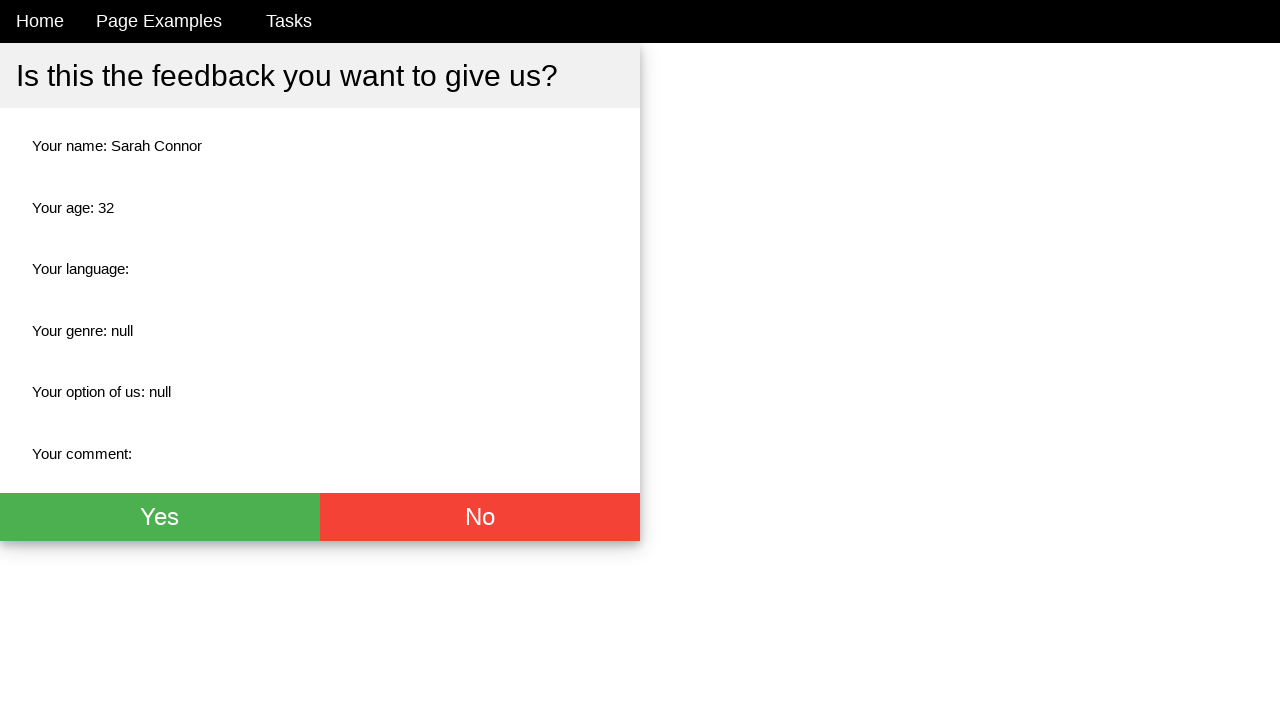

Confirmation page loaded and name element is visible
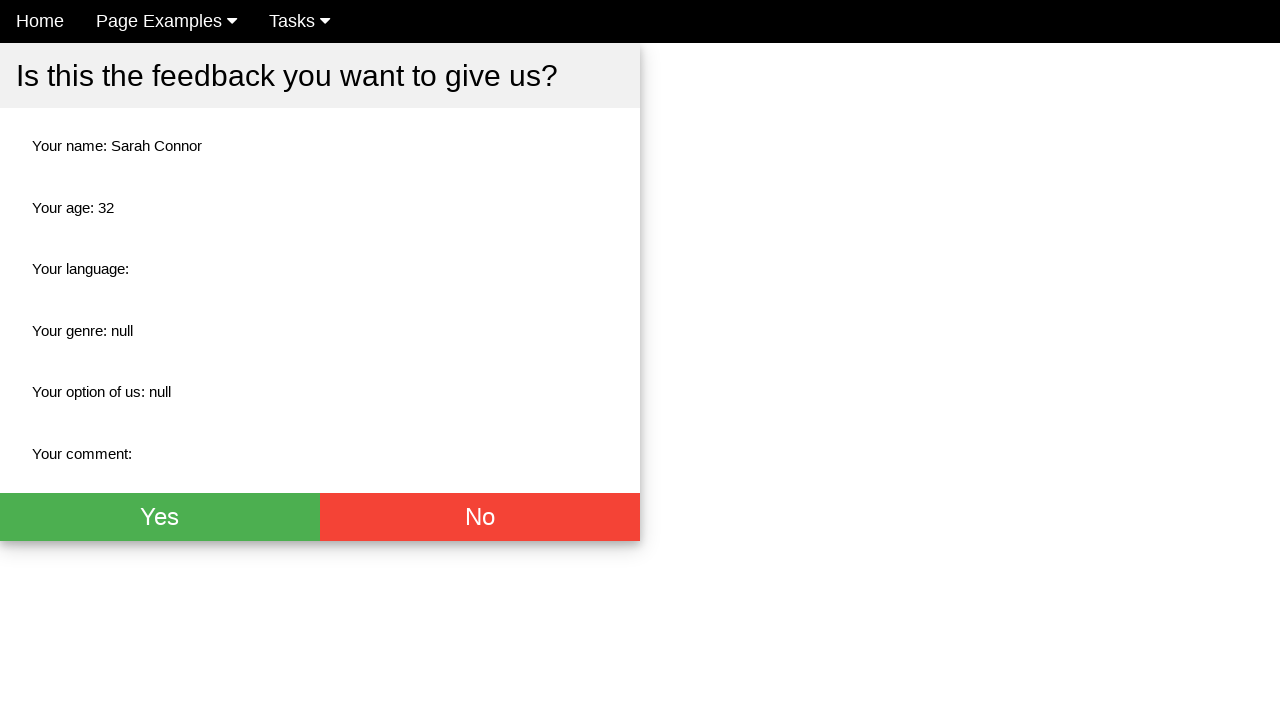

Verified that name 'Sarah Connor' appears on confirmation page
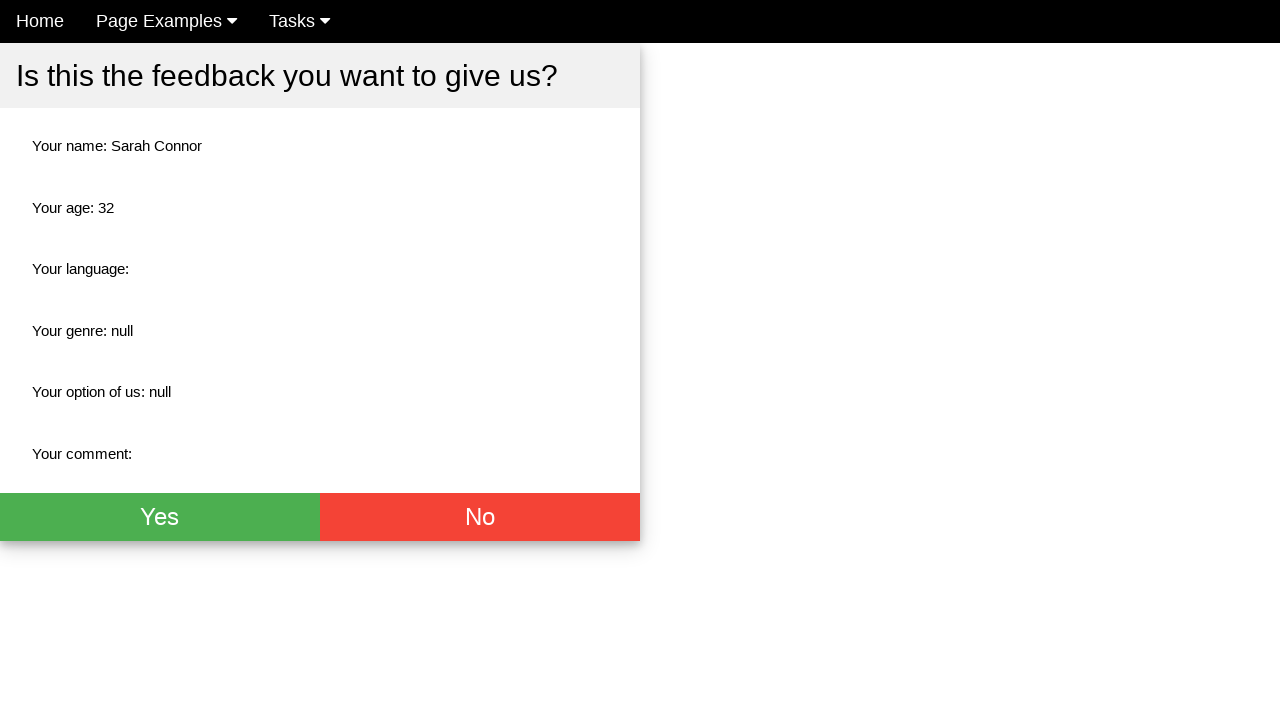

Verified that age '32' appears on confirmation page
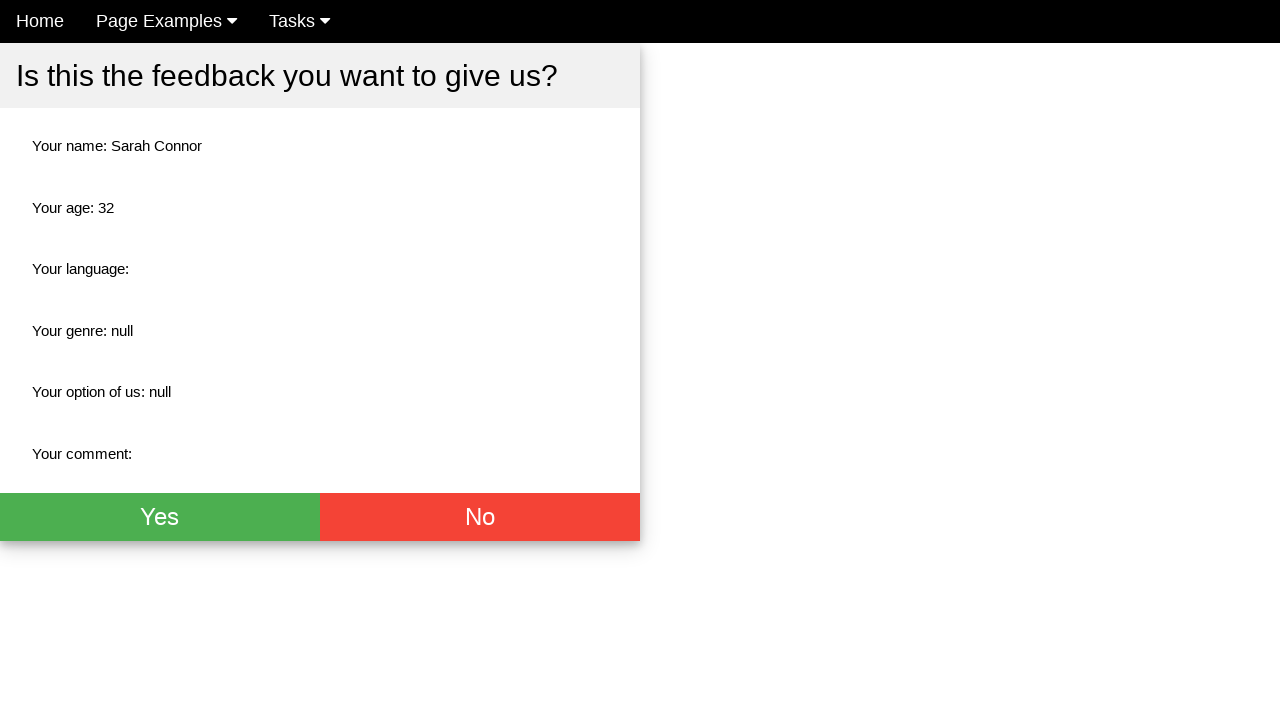

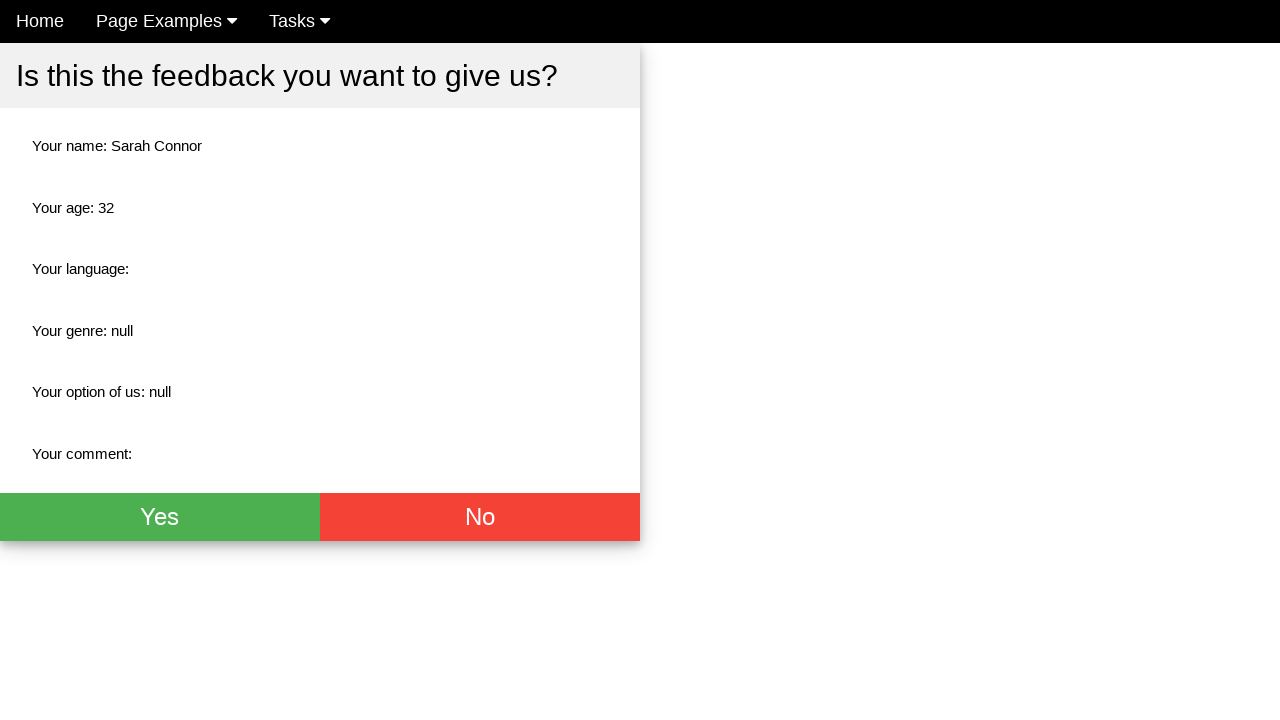